Navigates to PTT Stock board, reads article titles from the current page, then clicks to go to the previous page and reads those titles as well

Starting URL: https://www.ptt.cc/bbs/Stock/index.html

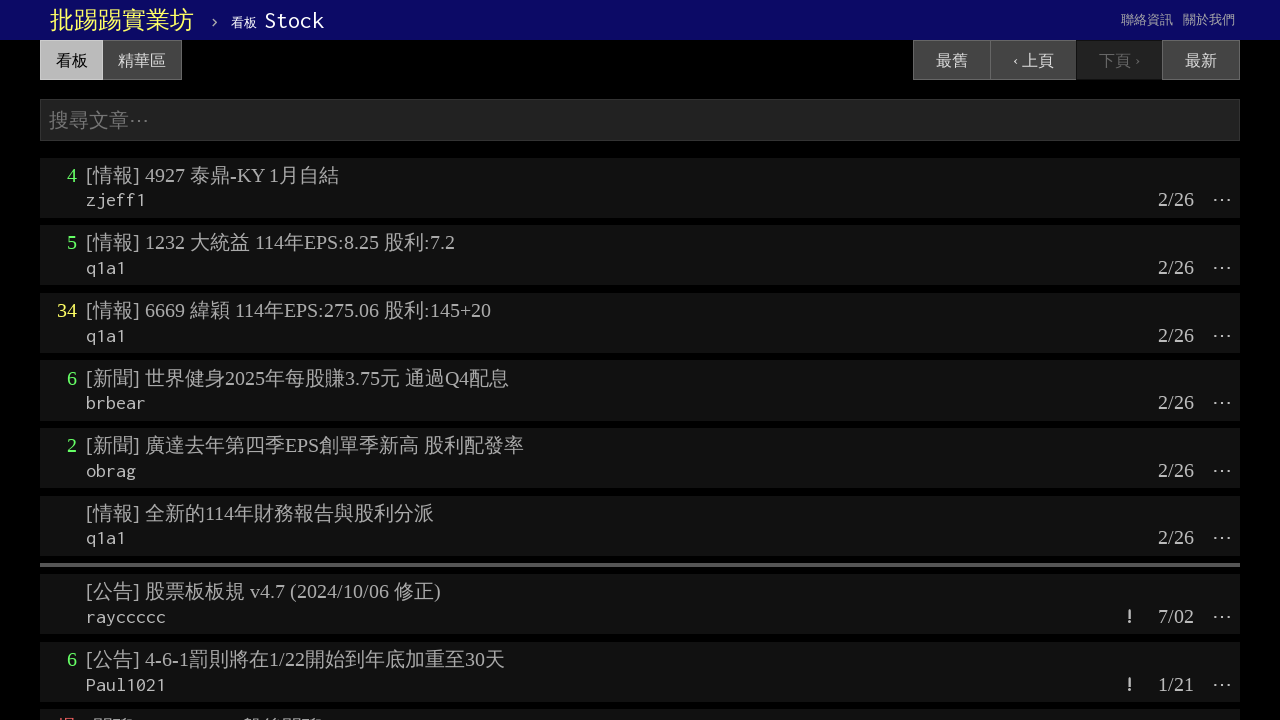

Waited for article title elements to load on current page
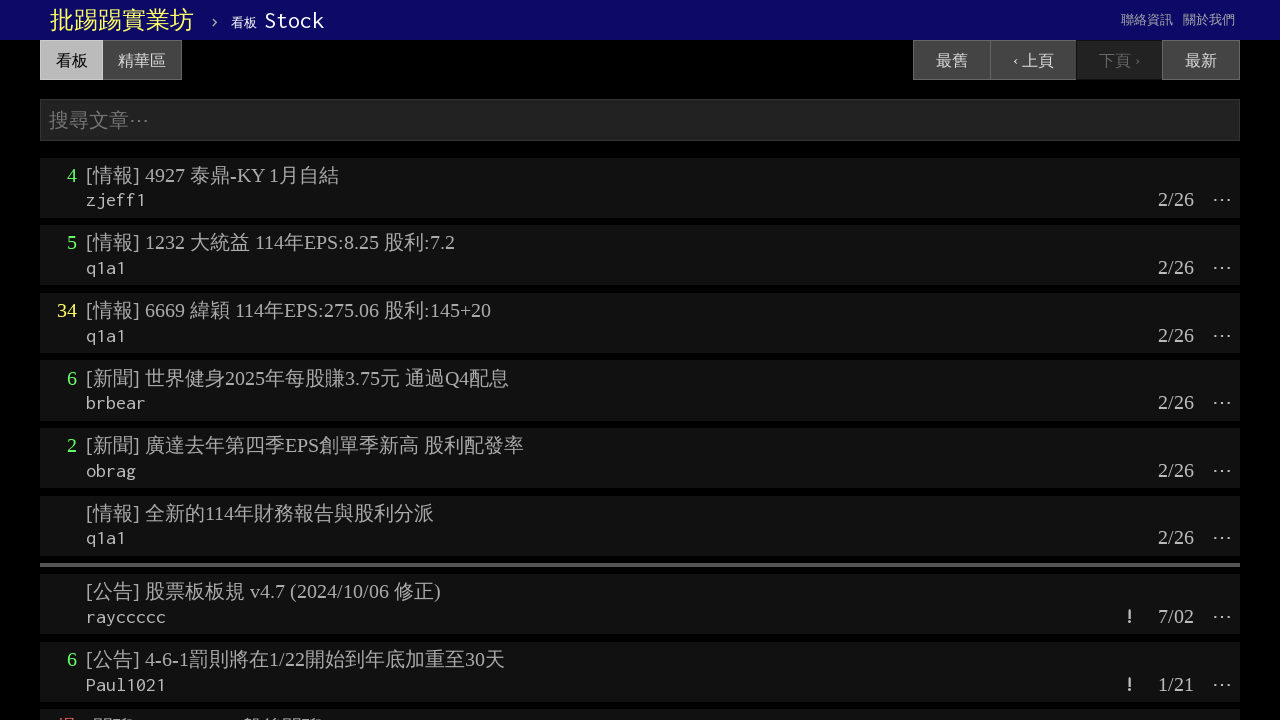

Retrieved all article titles from current page
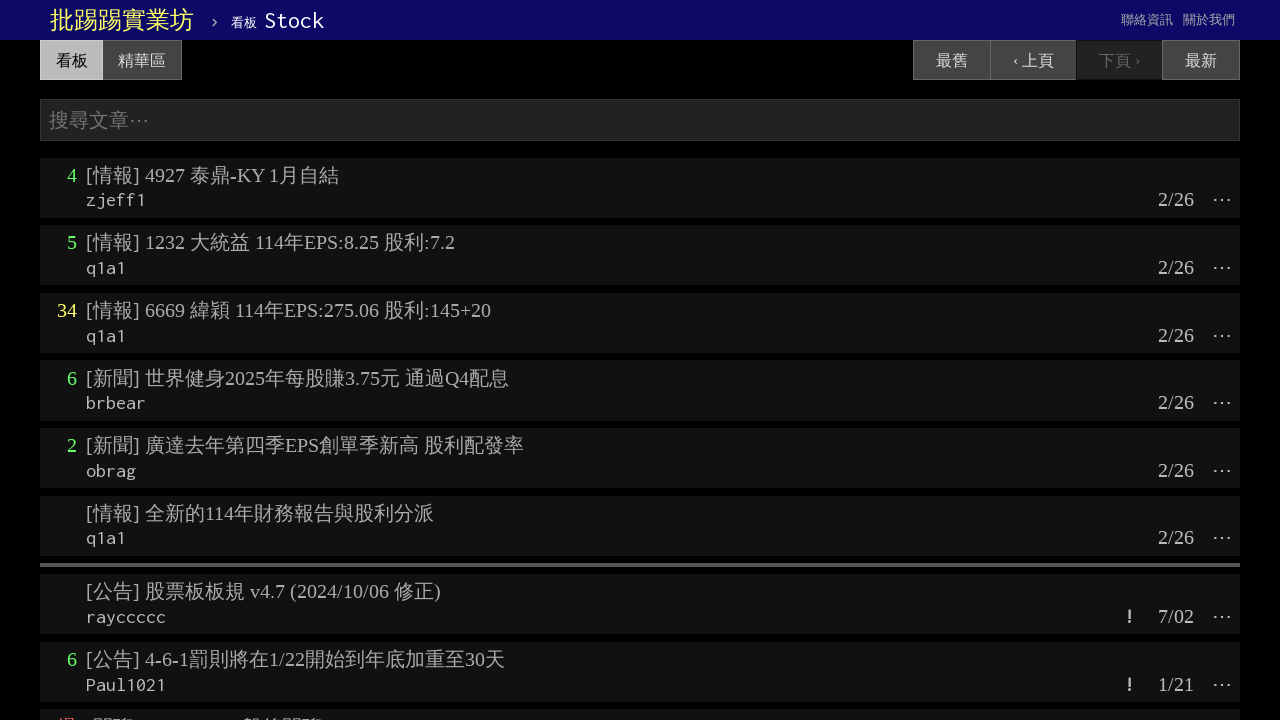

Clicked previous page button to navigate to older articles at (1033, 60) on text=‹ 上頁
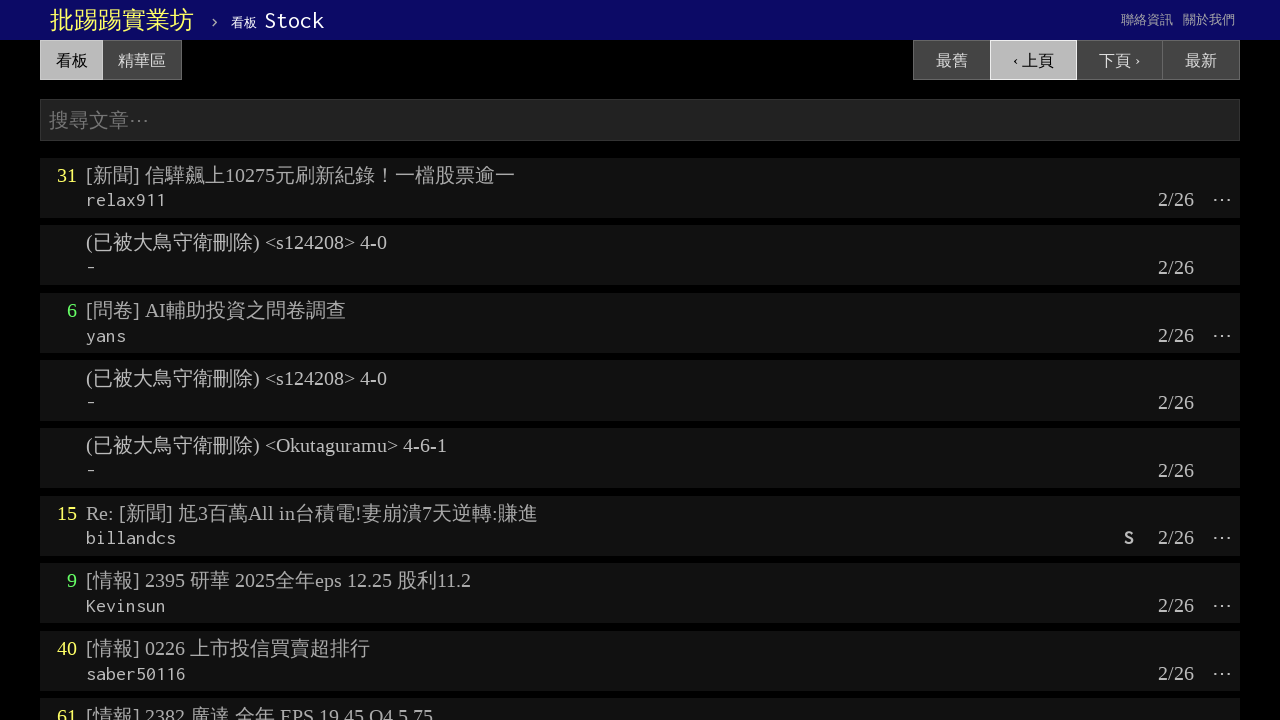

Waited for article title elements to load on previous page
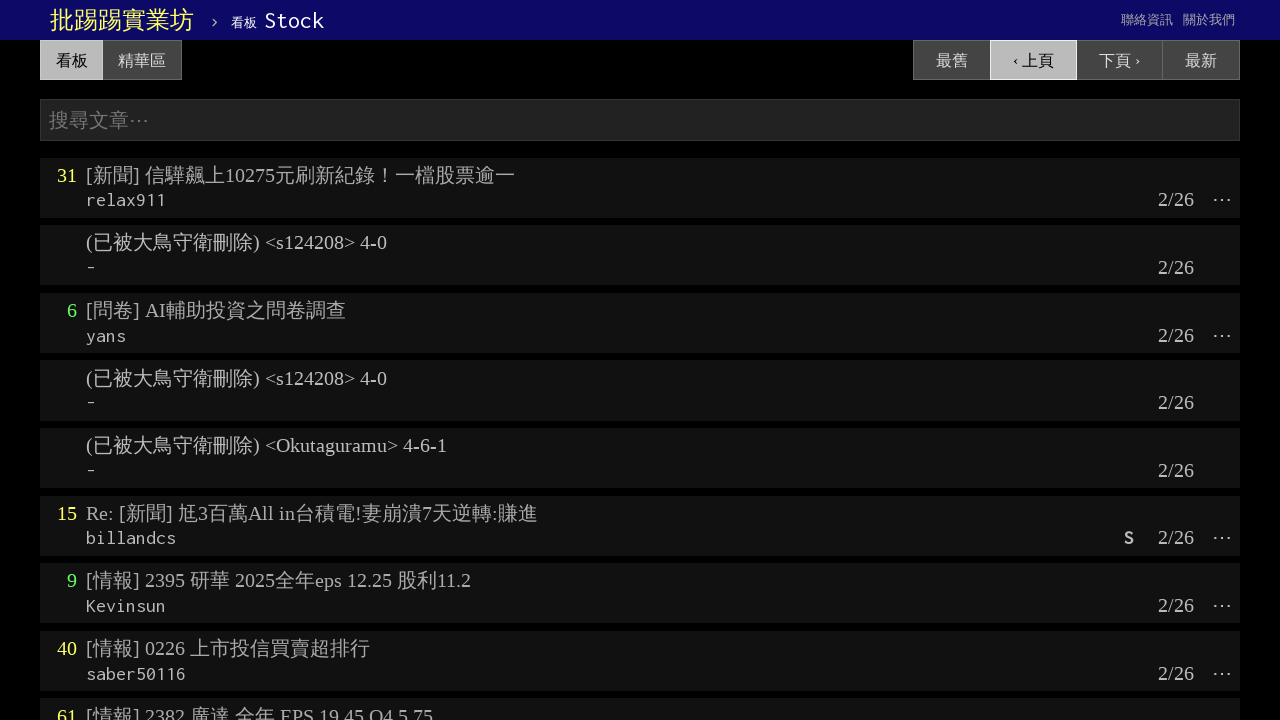

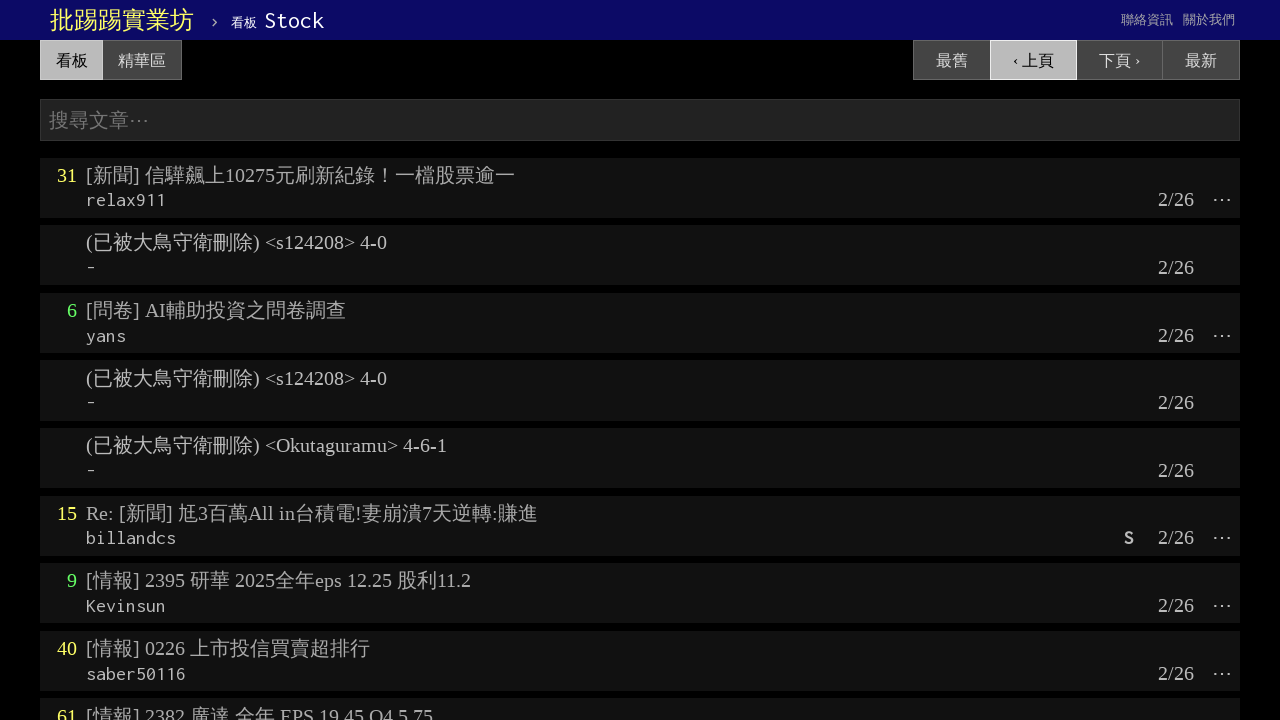